Tests double-click functionality by switching to an iframe and double-clicking on a text element to change its color, then verifying the style attribute contains "red".

Starting URL: https://www.w3schools.com/tags/tryit.asp?filename=tryhtml5_ev_ondblclick2

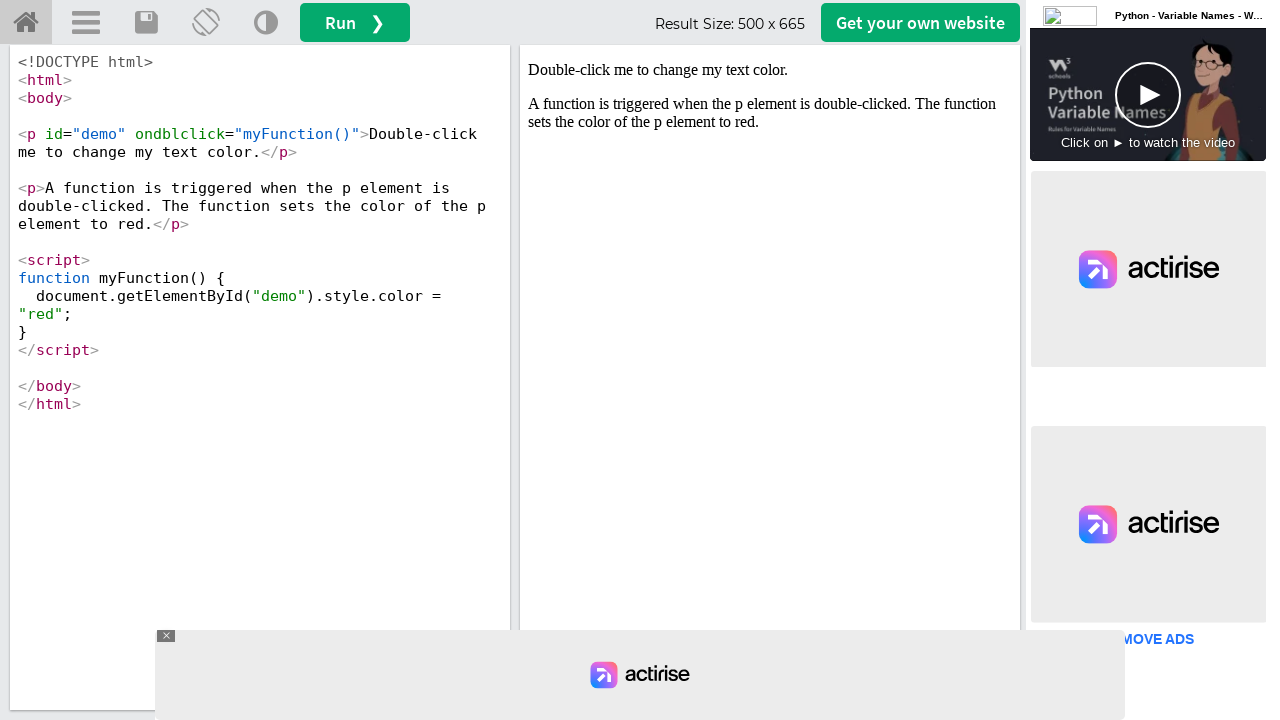

Located iframe with id 'iframeResult'
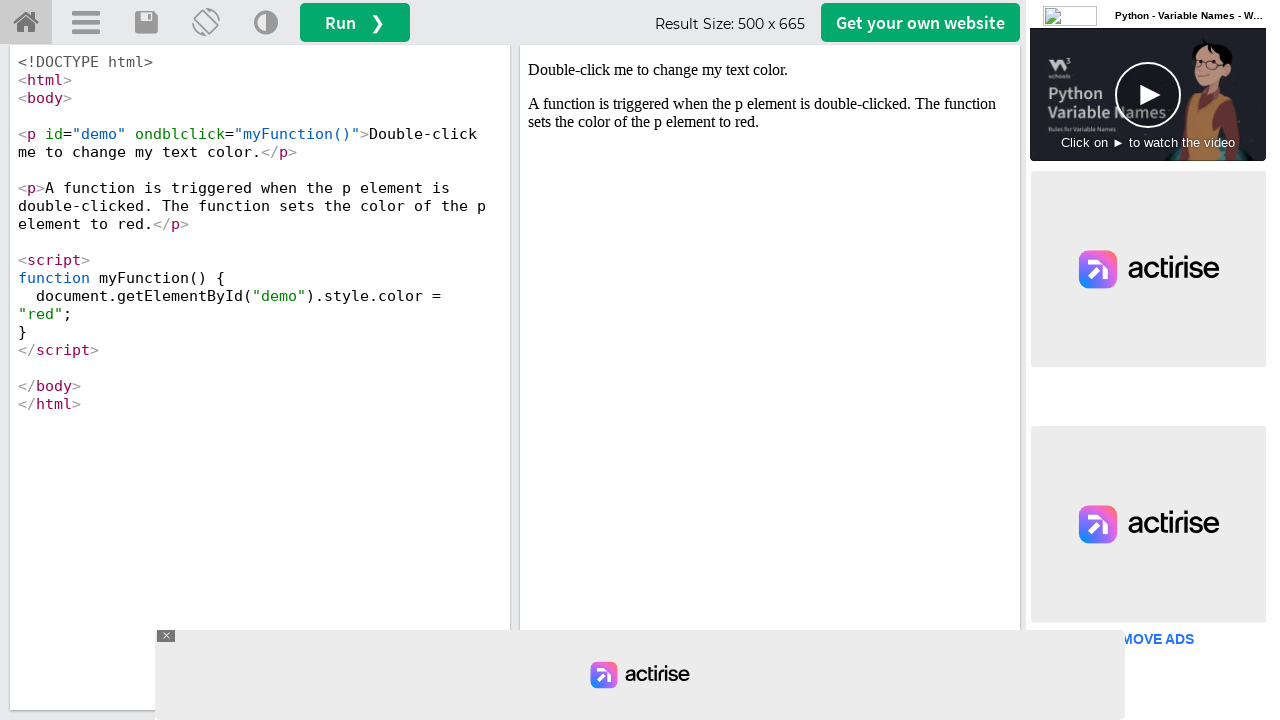

Double-clicked on element with id 'demo' to change its color at (770, 70) on #iframeResult >> internal:control=enter-frame >> #demo
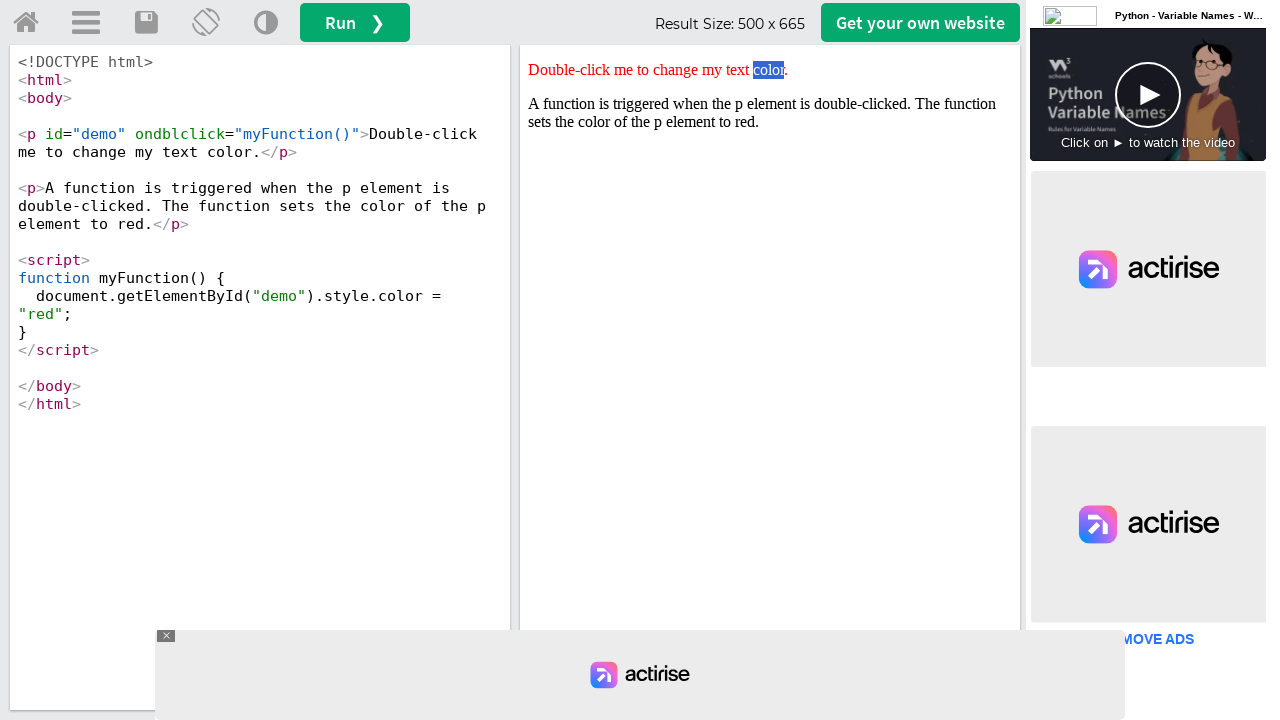

Retrieved style attribute from element with id 'demo'
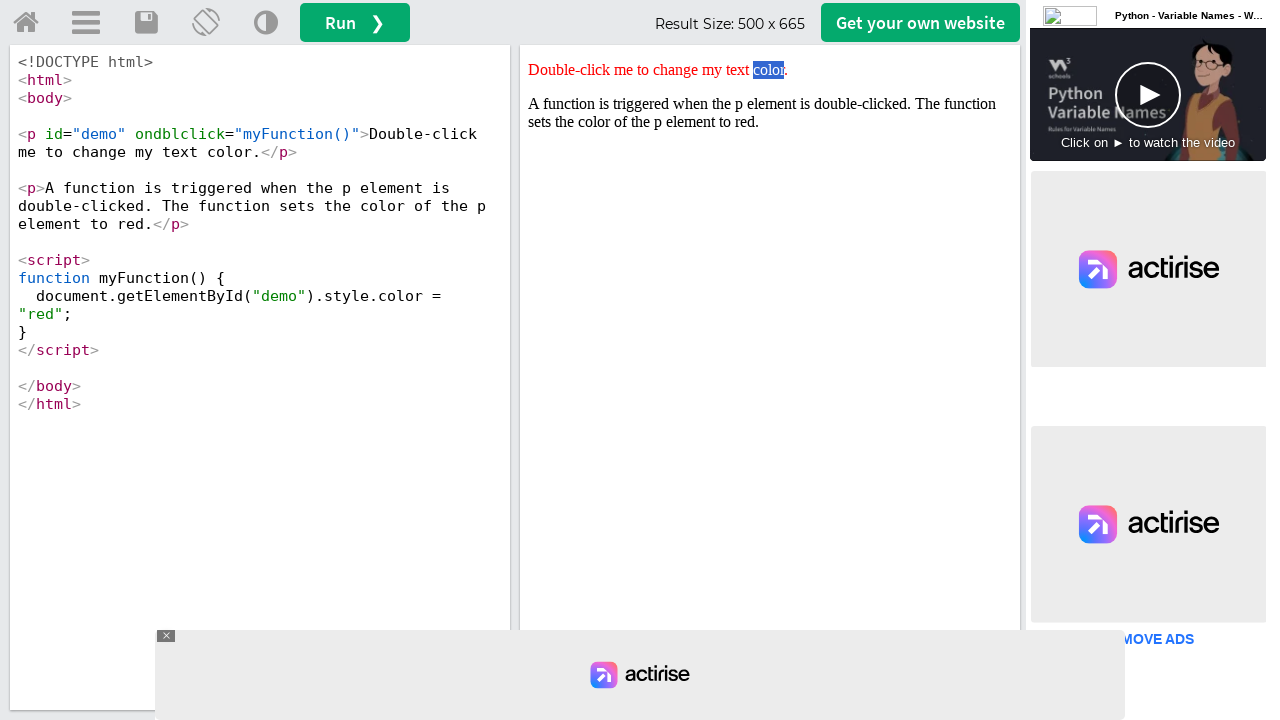

Verified that style attribute contains 'red'
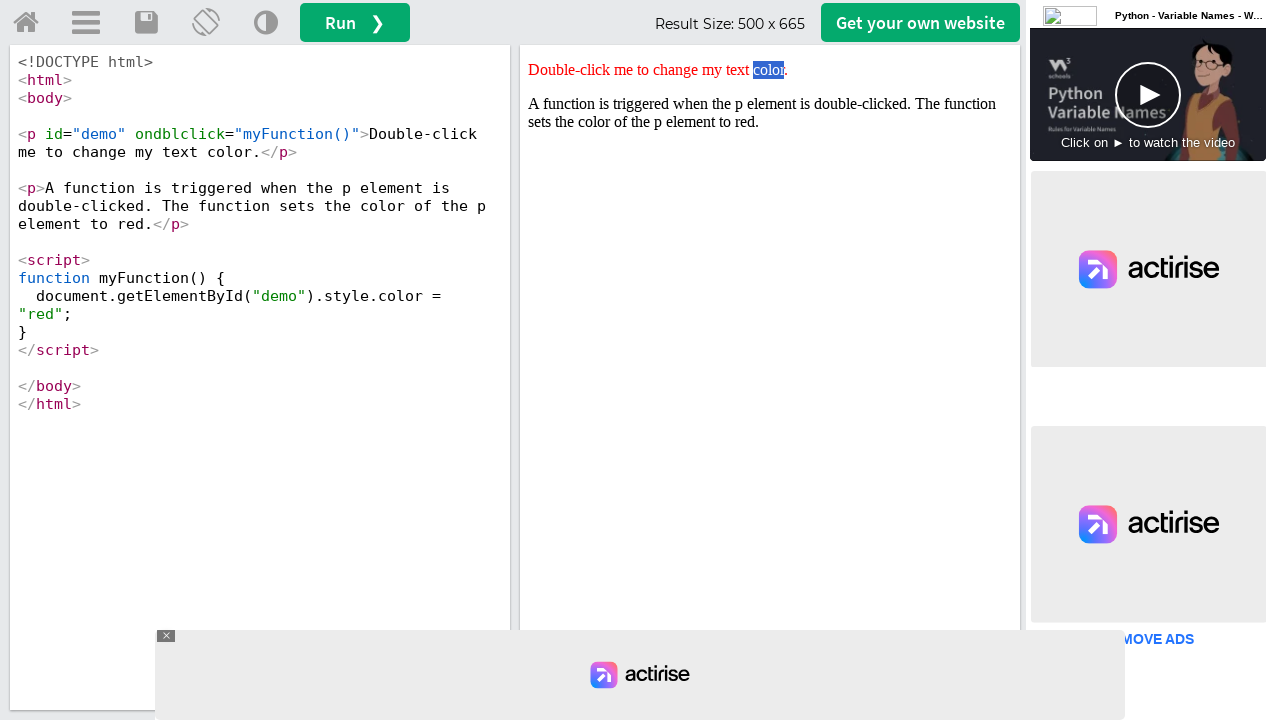

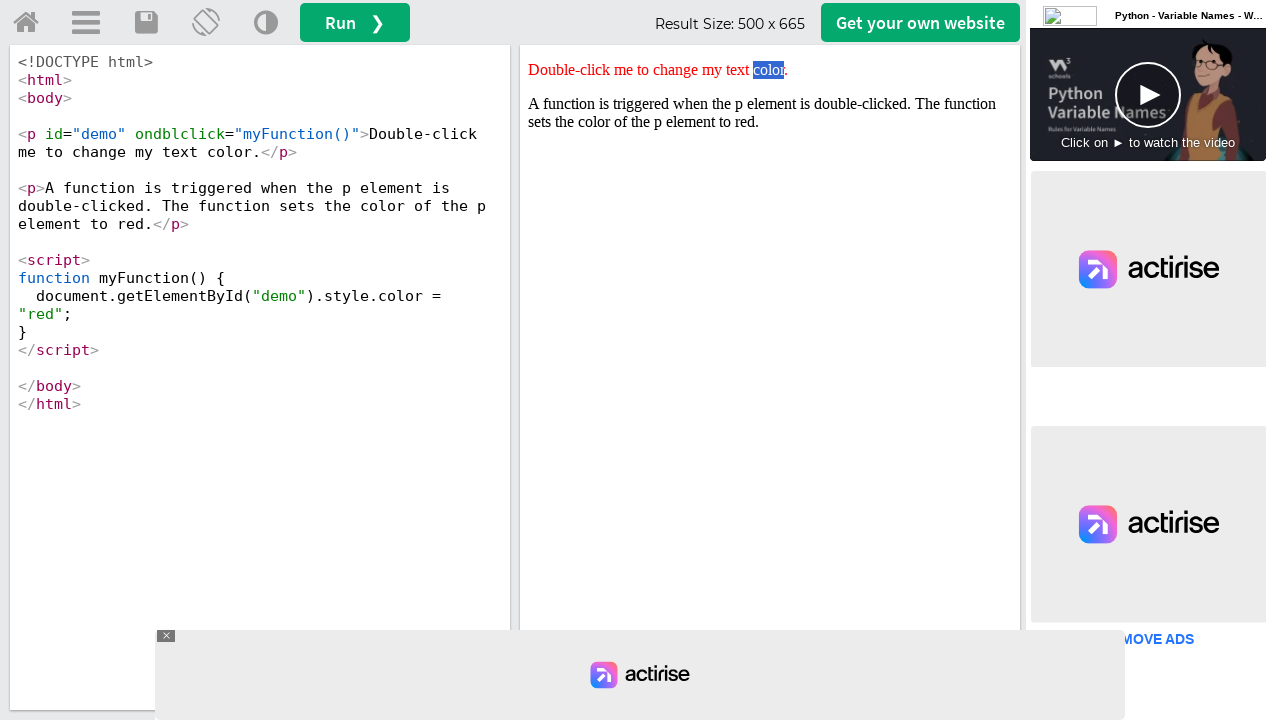